Tests input field functionality by entering a number, clearing the field, and entering a different number

Starting URL: http://the-internet.herokuapp.com/inputs

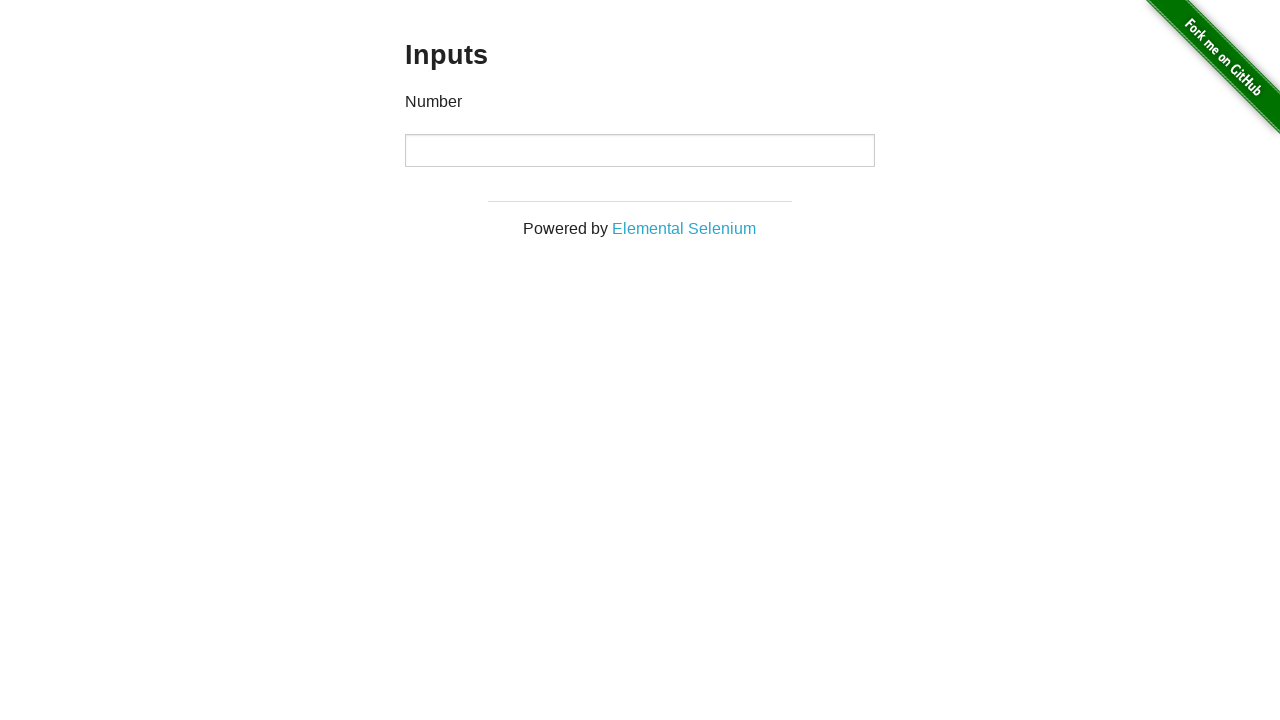

Entered '1000' in the input field on input
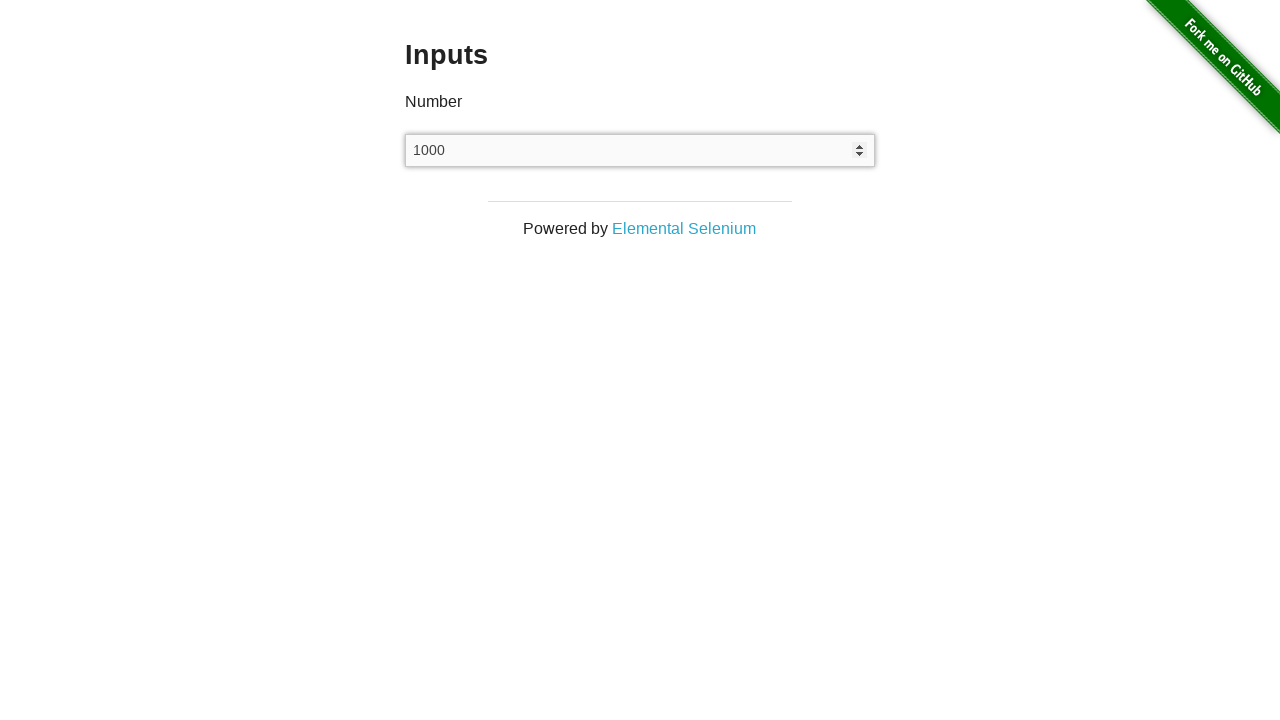

Cleared the input field on input
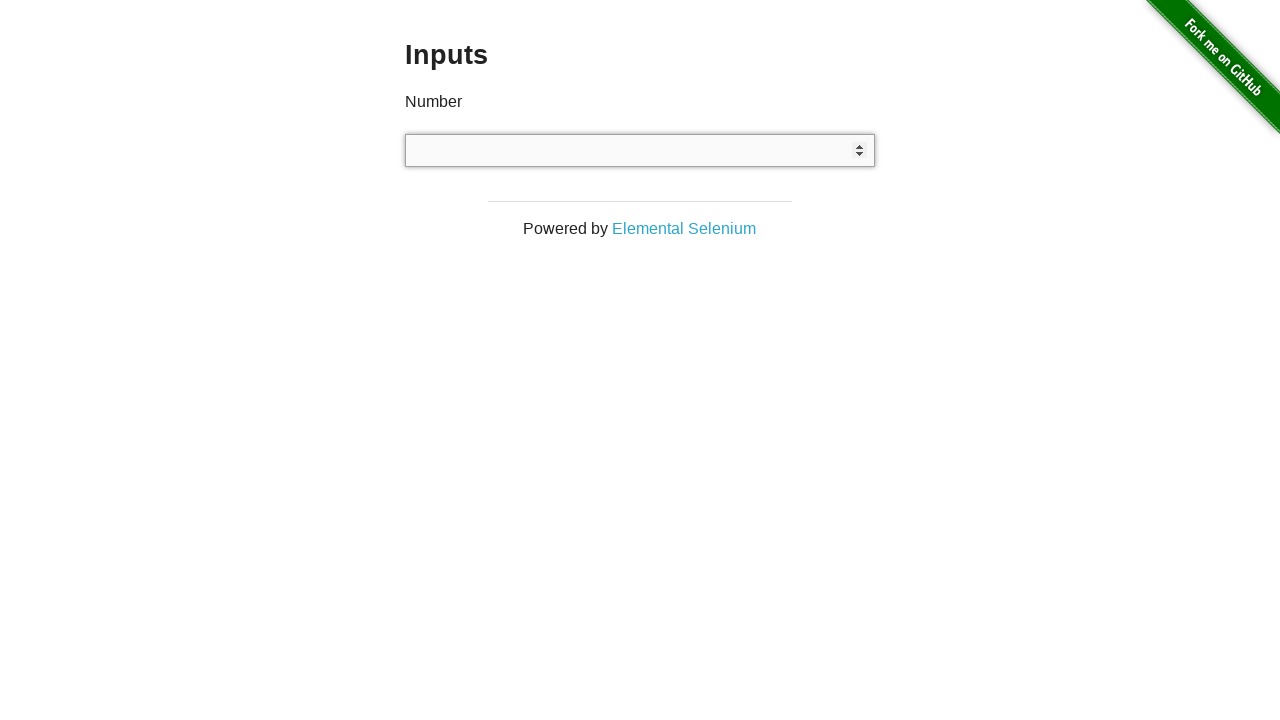

Entered '999' in the input field on input
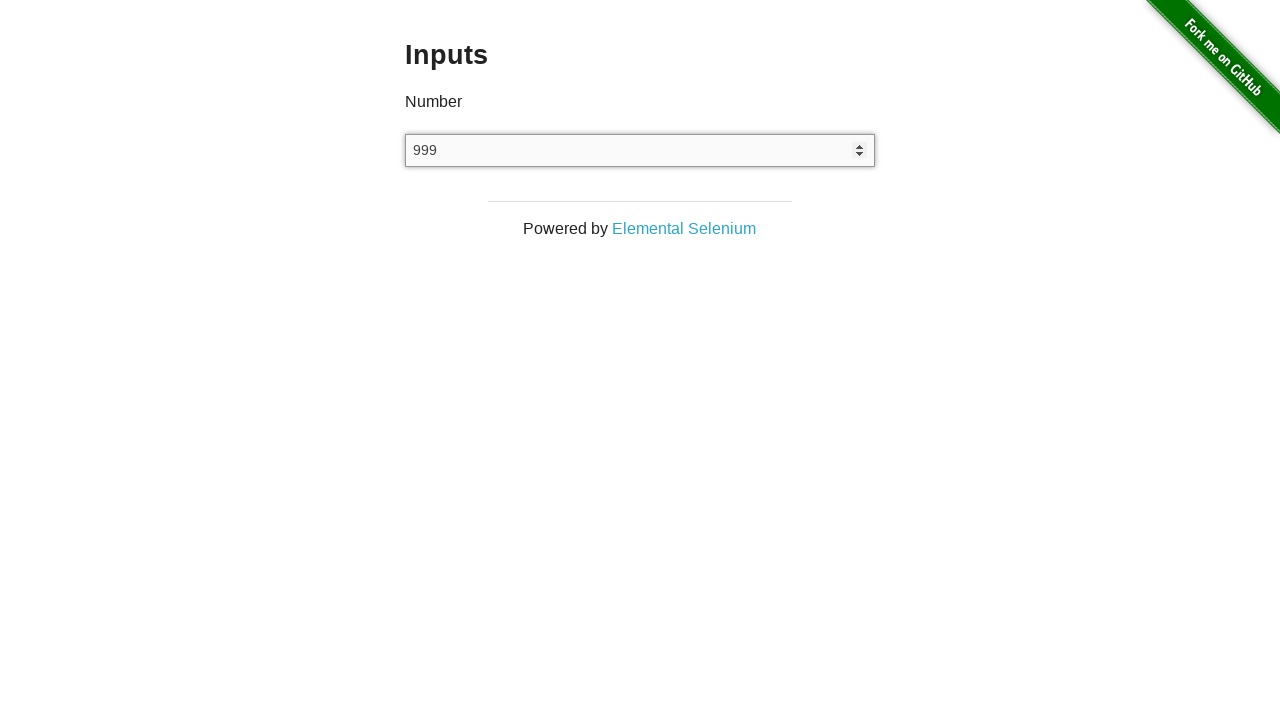

Waited 500ms to verify the input
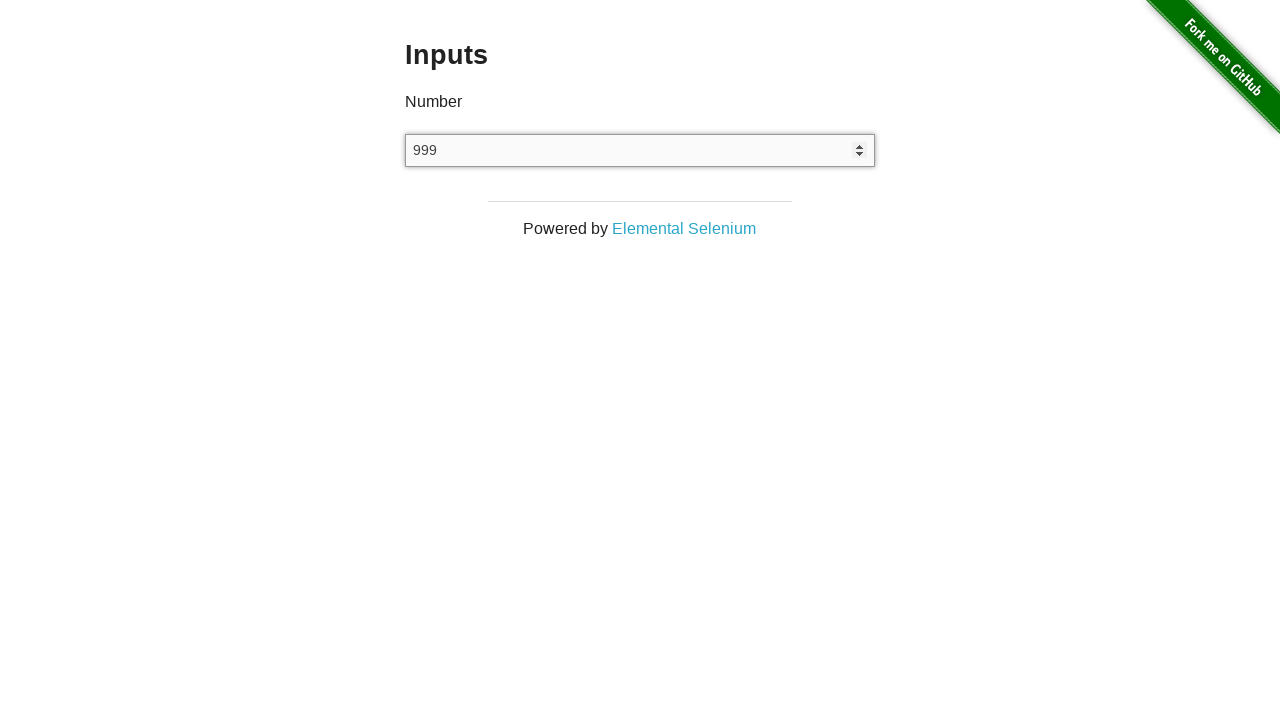

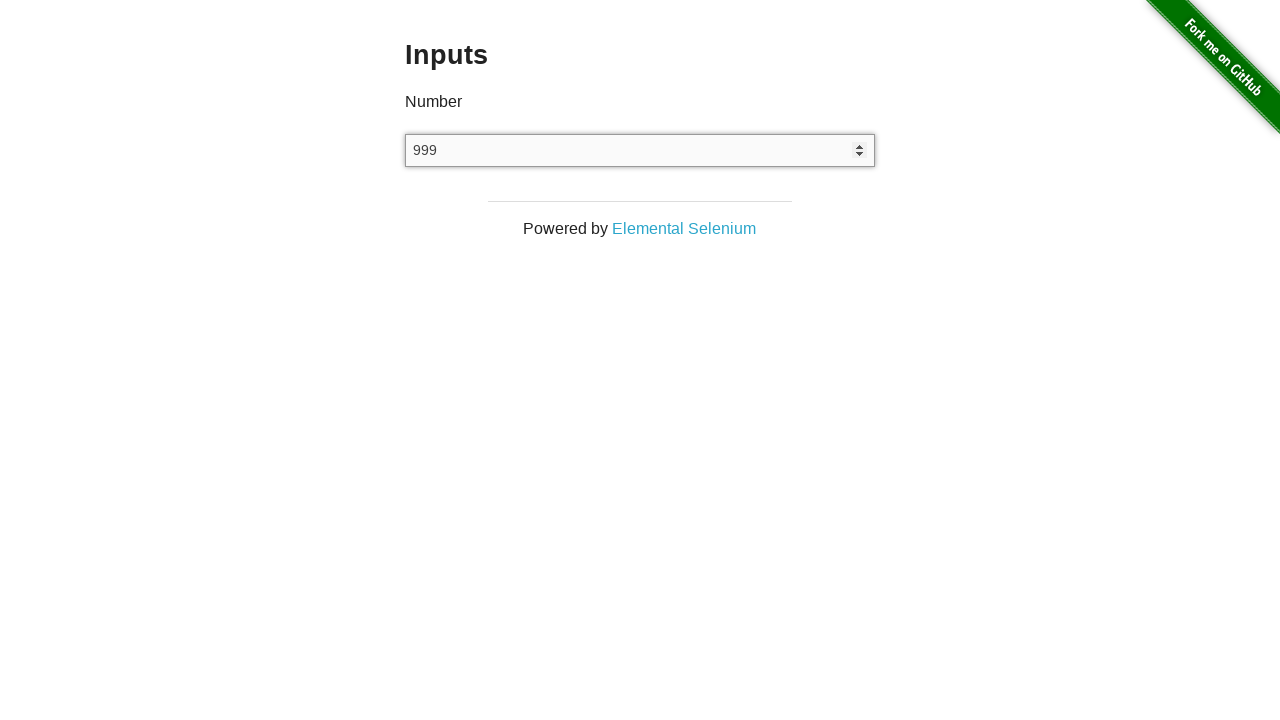